Scrolls to the News section element on the Selenium website

Starting URL: https://www.selenium.dev/

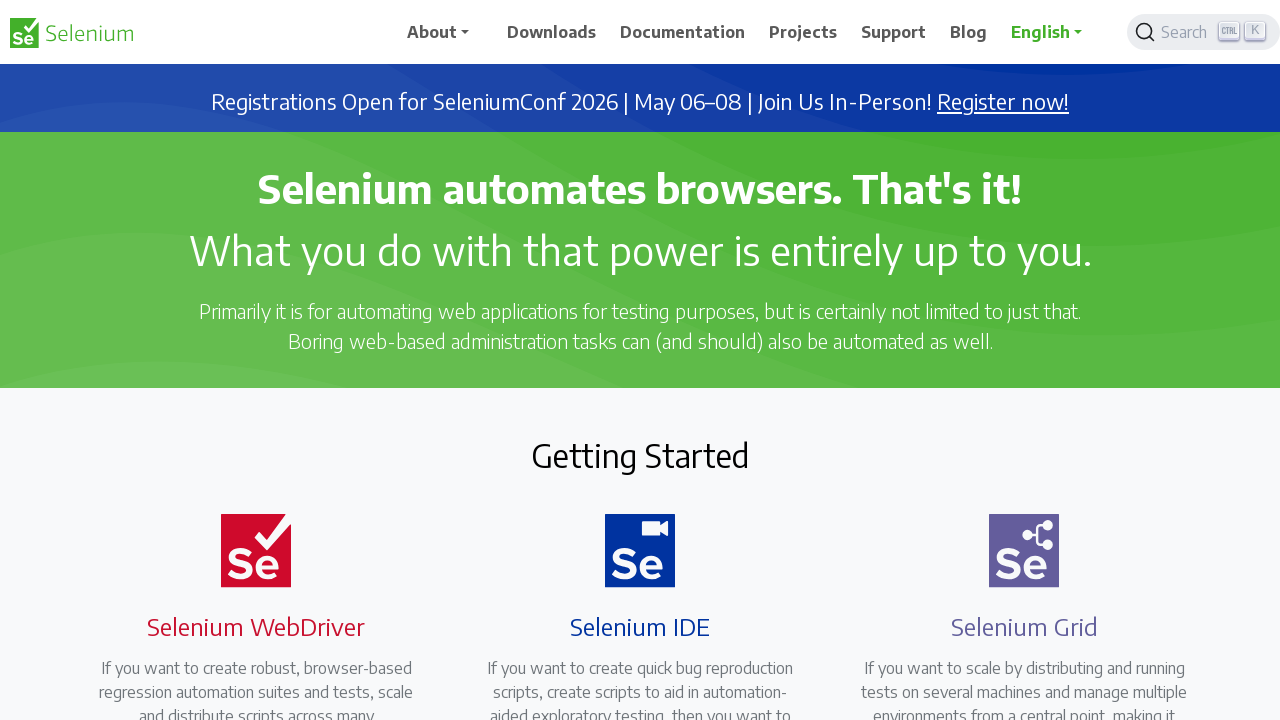

Navigated to Selenium website homepage
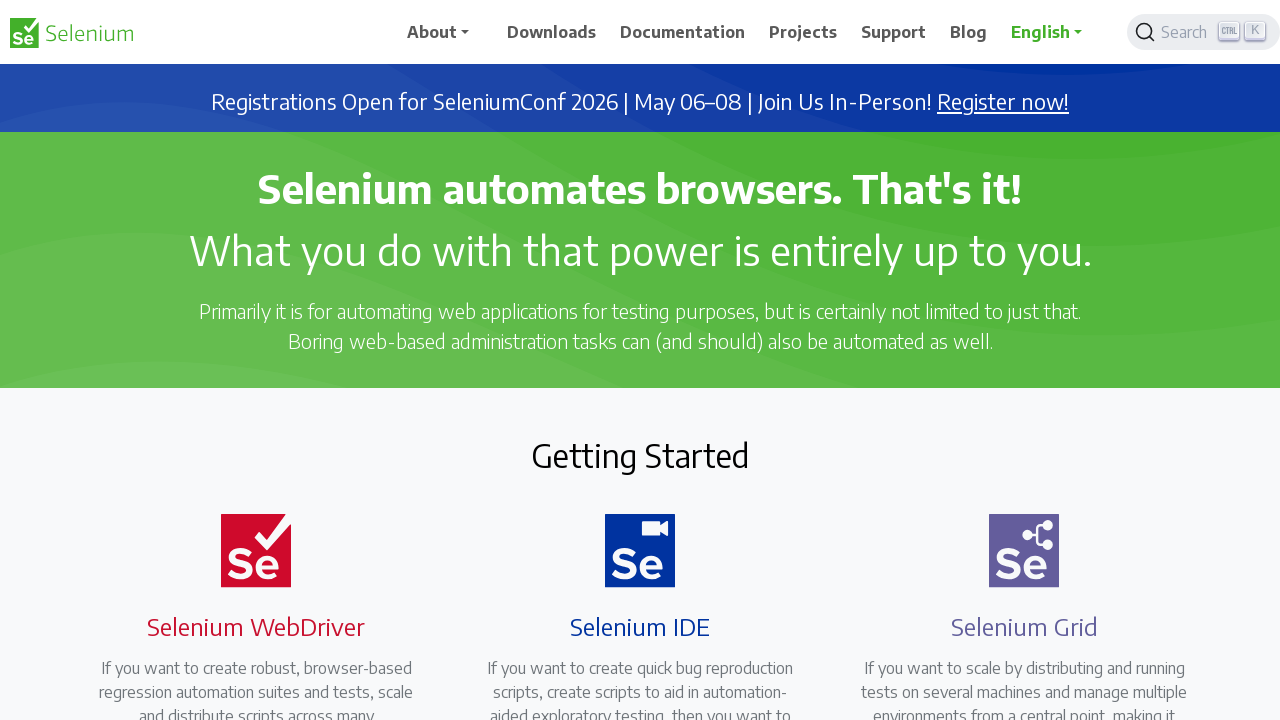

Located News section heading element
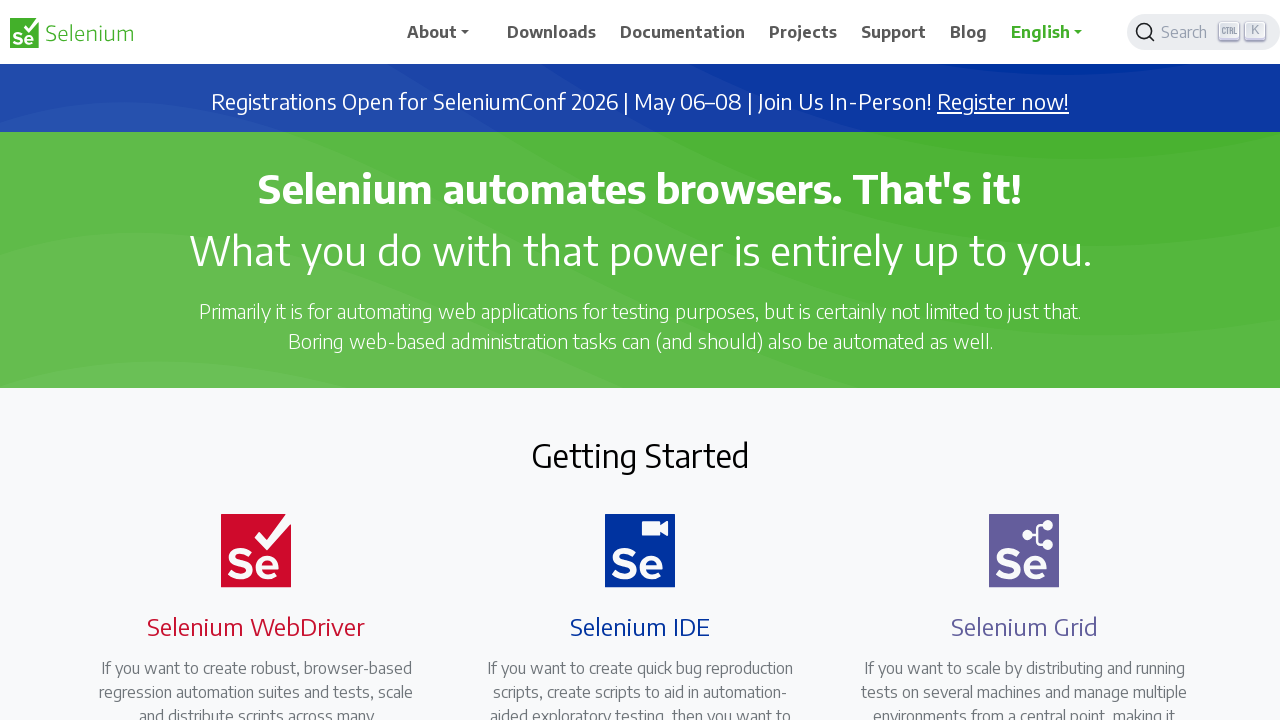

Scrolled to News section element
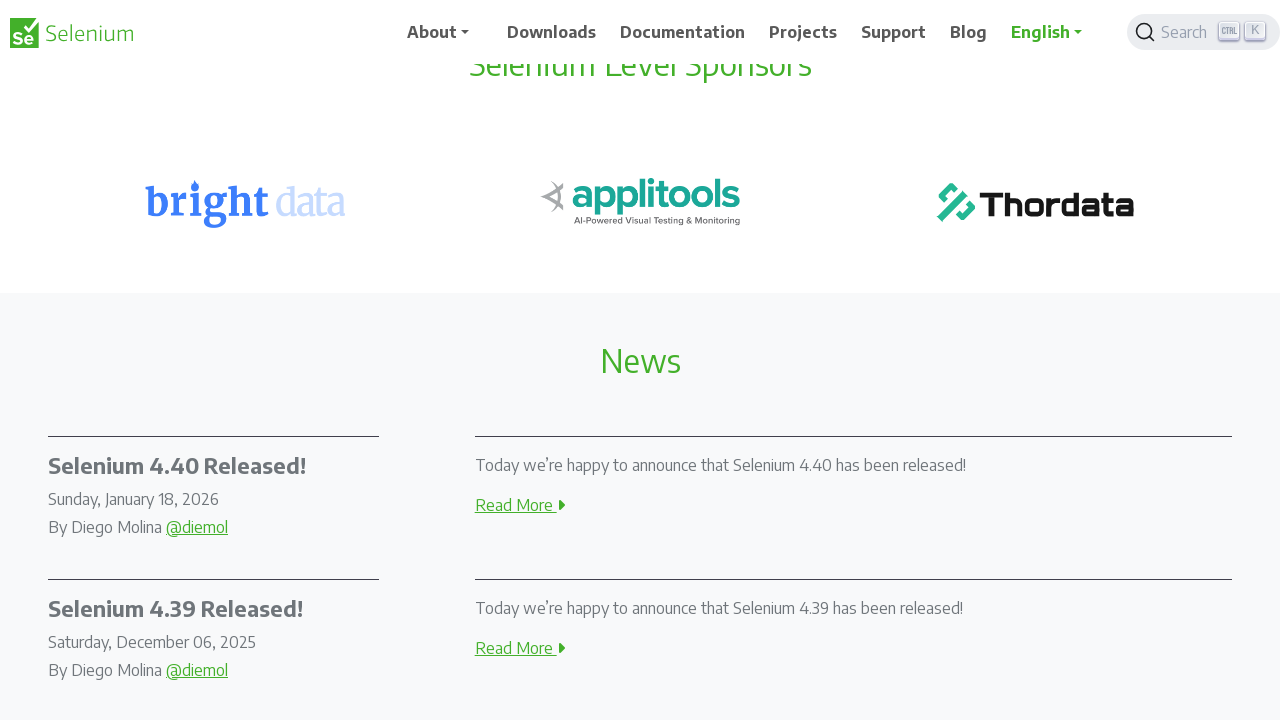

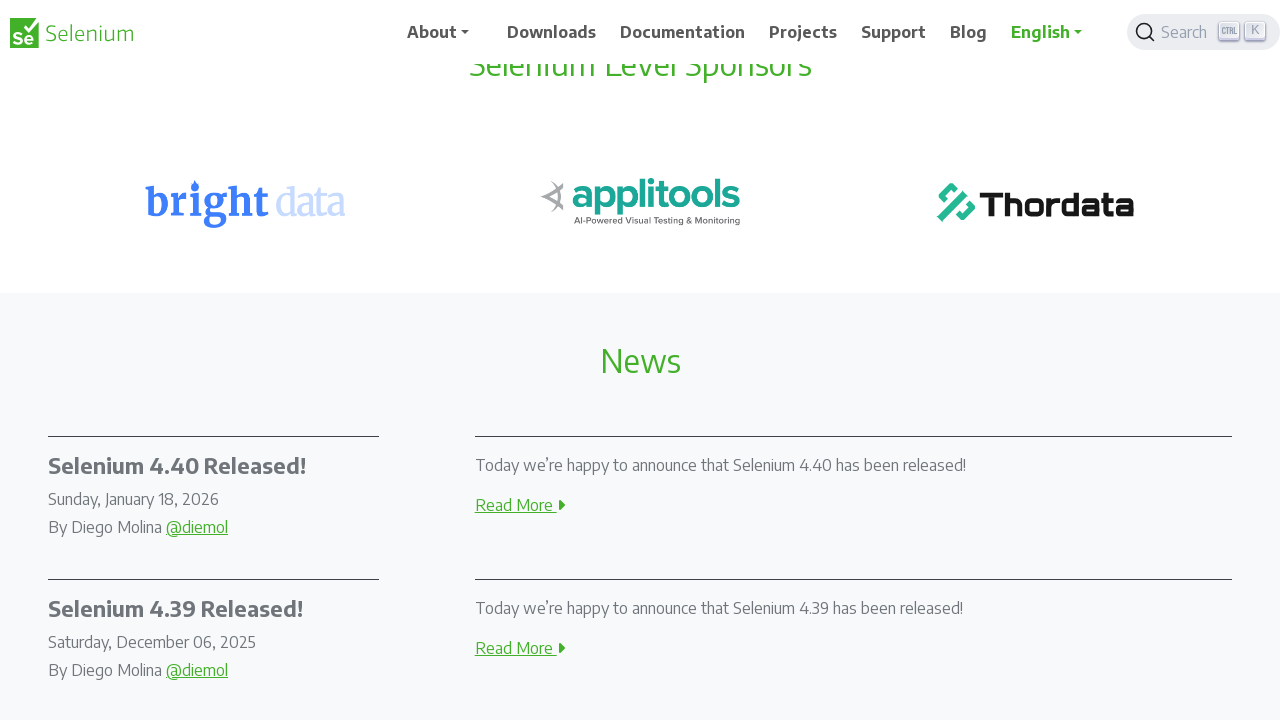